Tests Ctrl+click multi-selection by holding Control key and clicking multiple items individually, then verifying the correct items are selected.

Starting URL: https://automationfc.github.io/jquery-selectable/

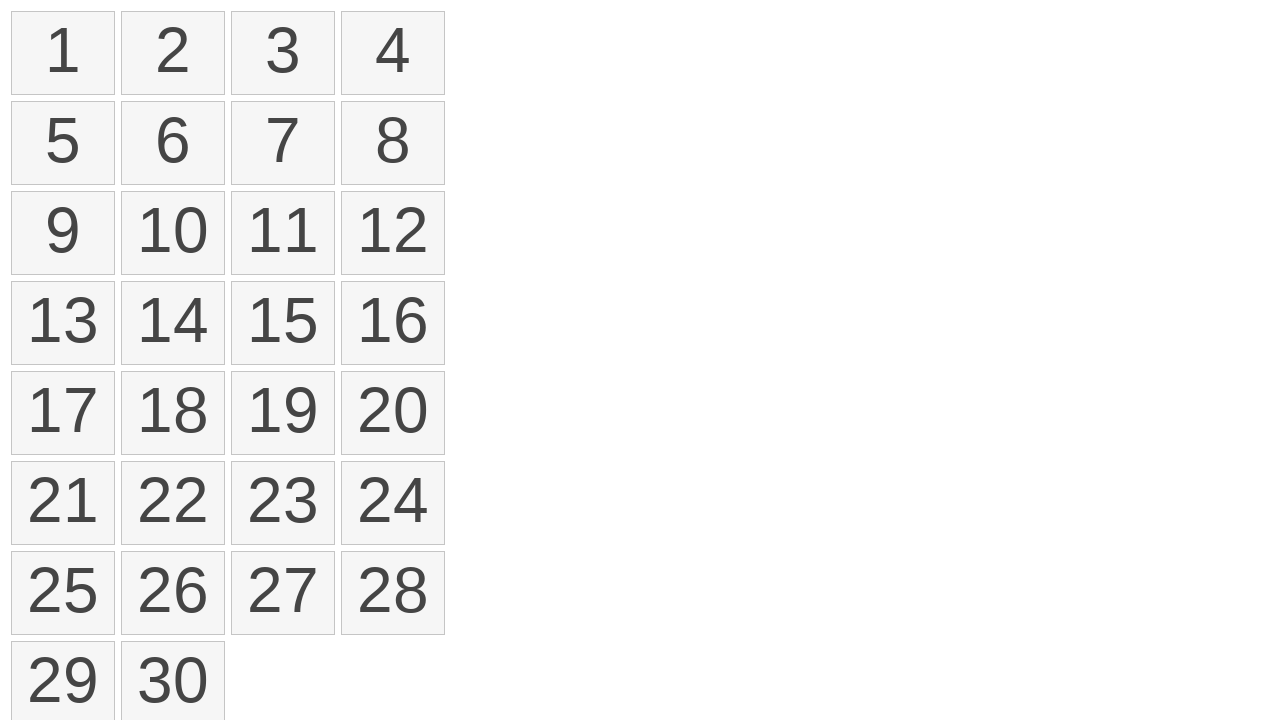

Waited for selectable items to load
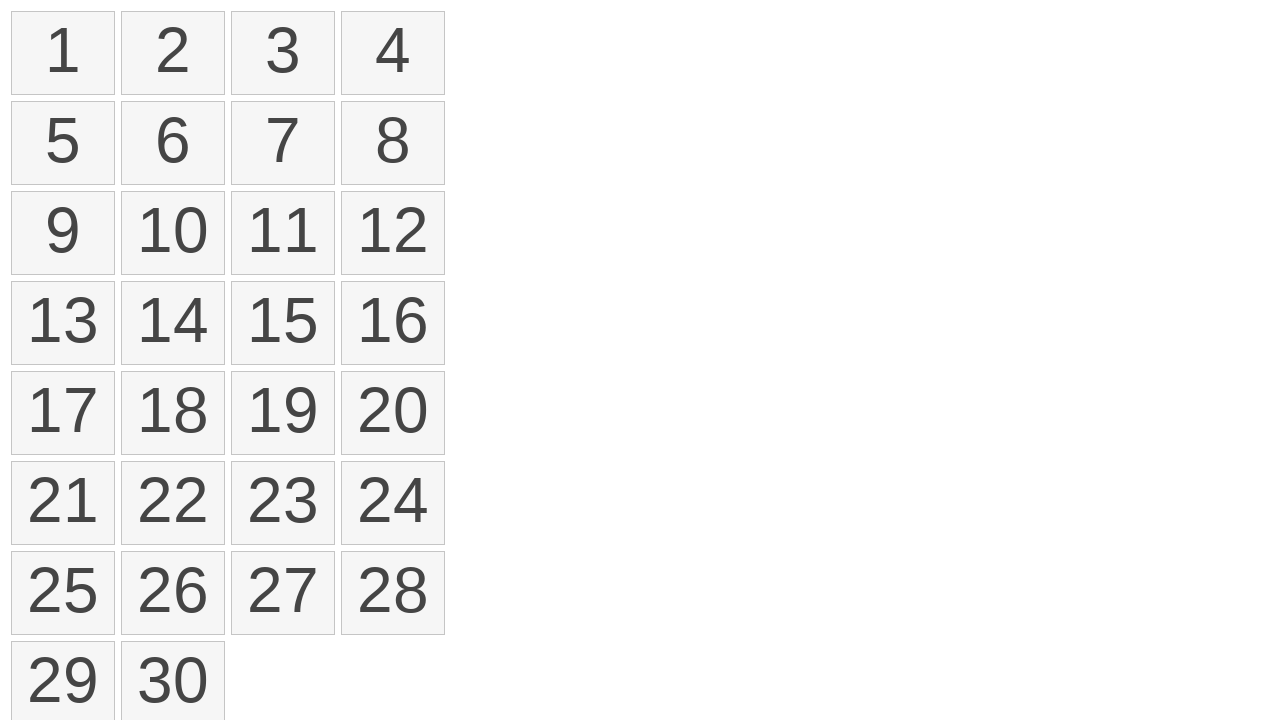

Located all selectable list items
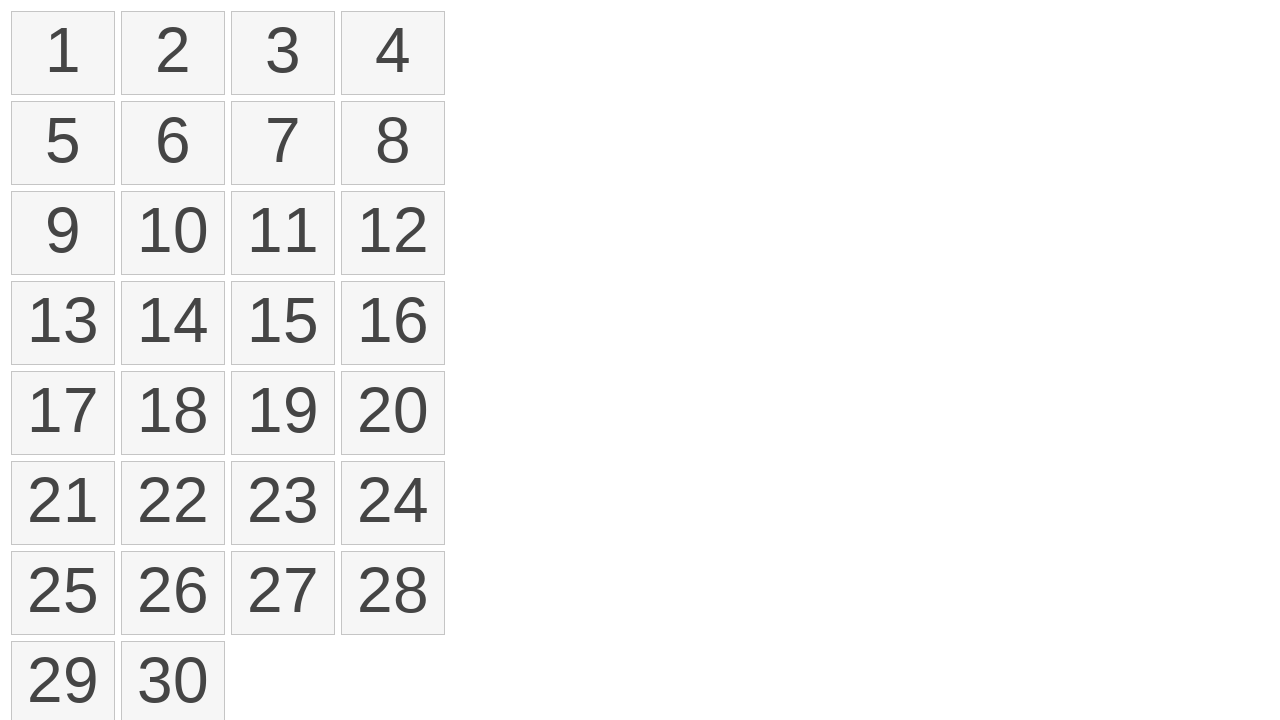

Pressed Control key down
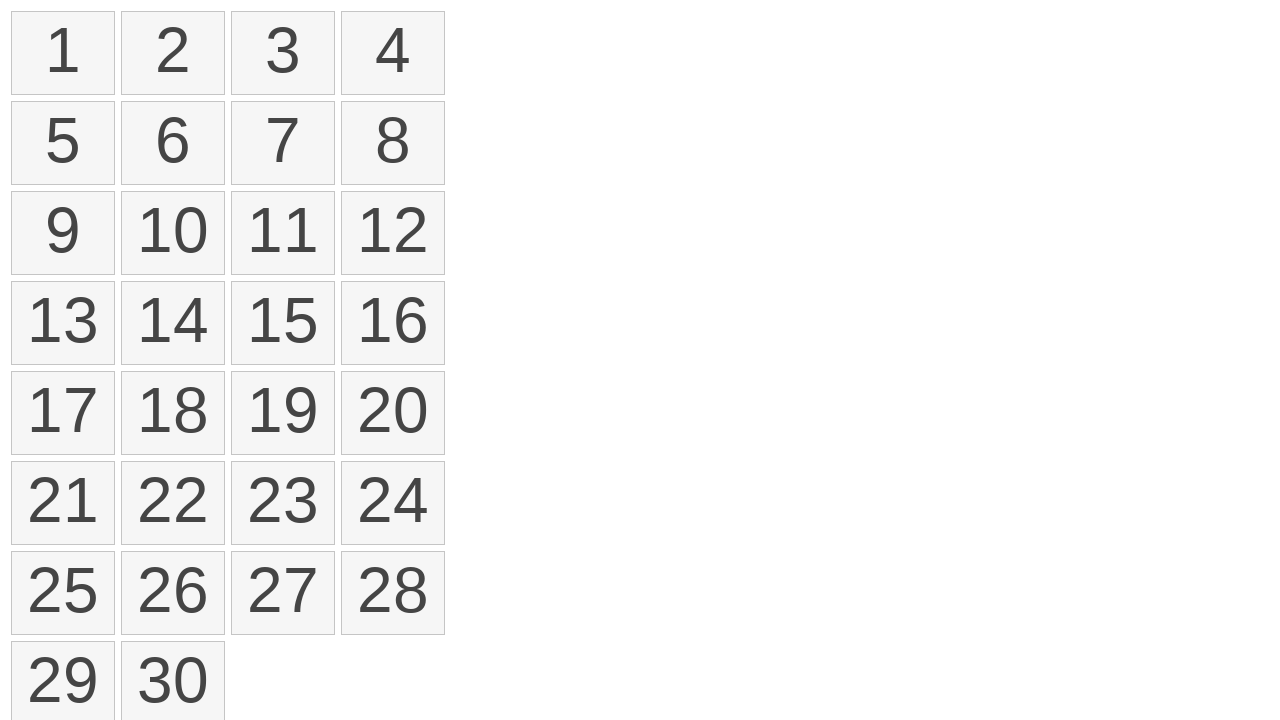

Ctrl+clicked first item (1) at (63, 53) on ol.ui-selectable li.ui-state-default >> nth=0
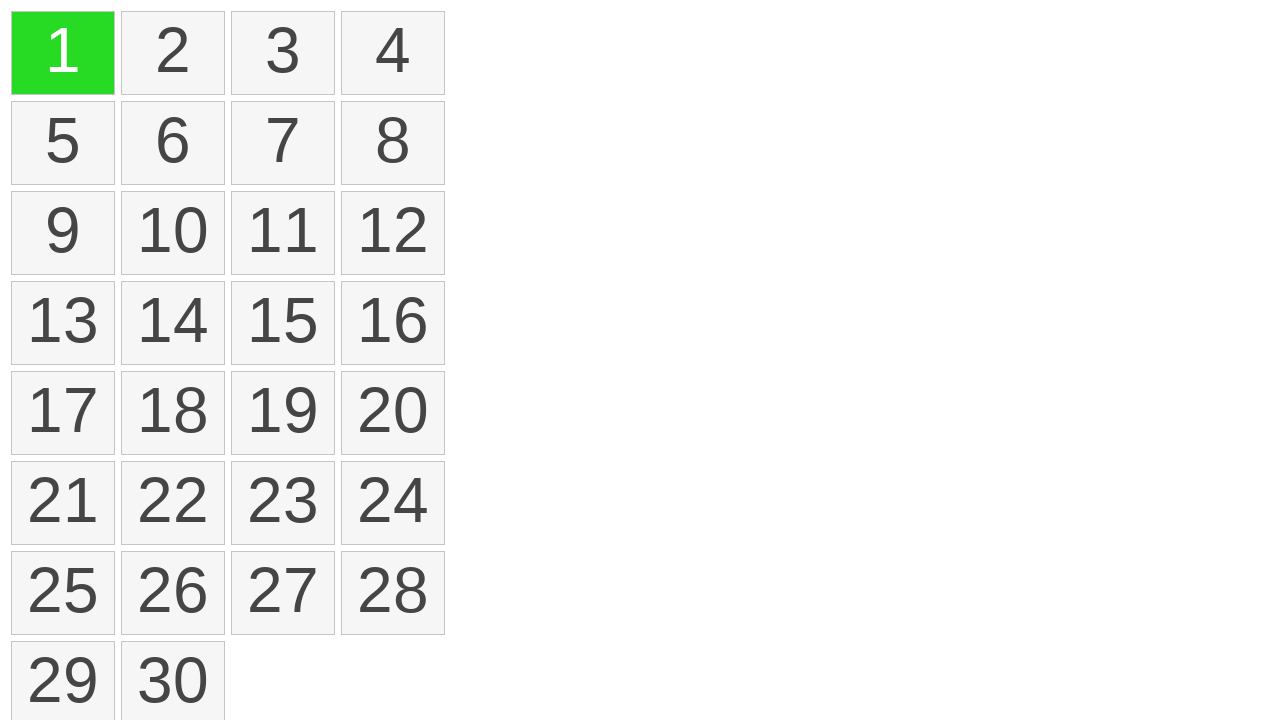

Ctrl+clicked second item (2) at (173, 53) on ol.ui-selectable li.ui-state-default >> nth=1
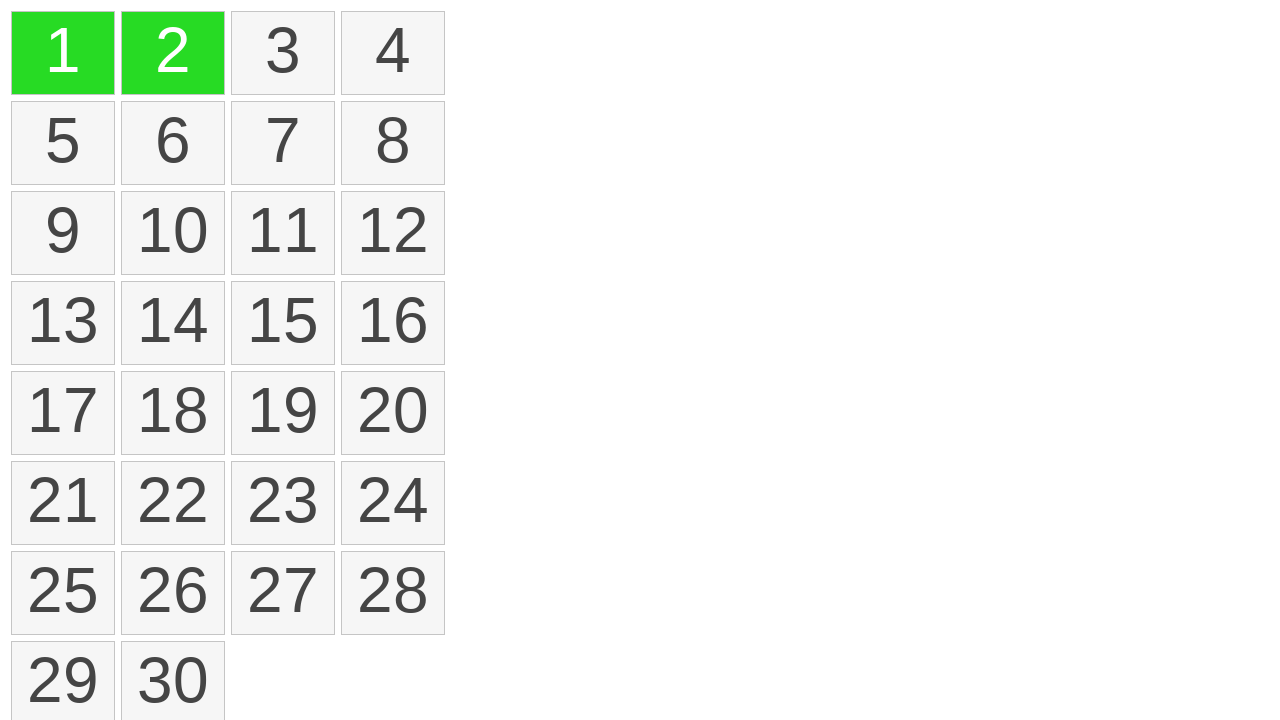

Ctrl+clicked third item (3) at (283, 53) on ol.ui-selectable li.ui-state-default >> nth=2
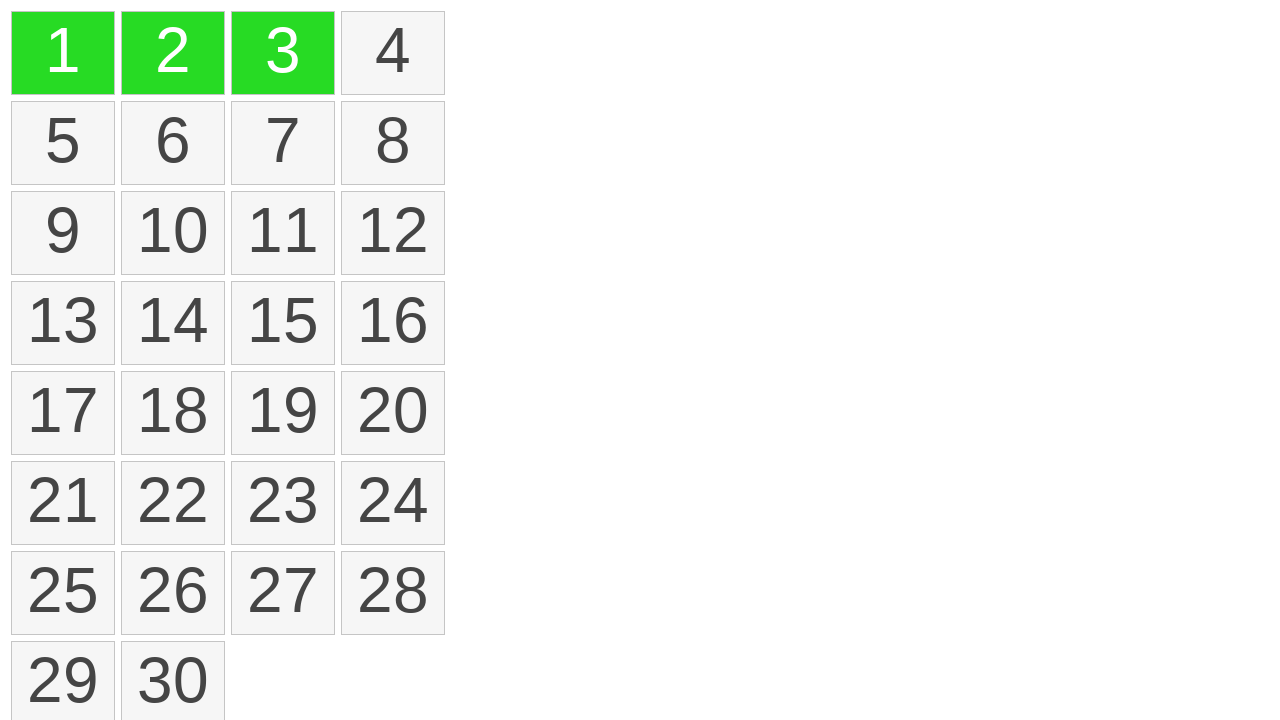

Released Control key
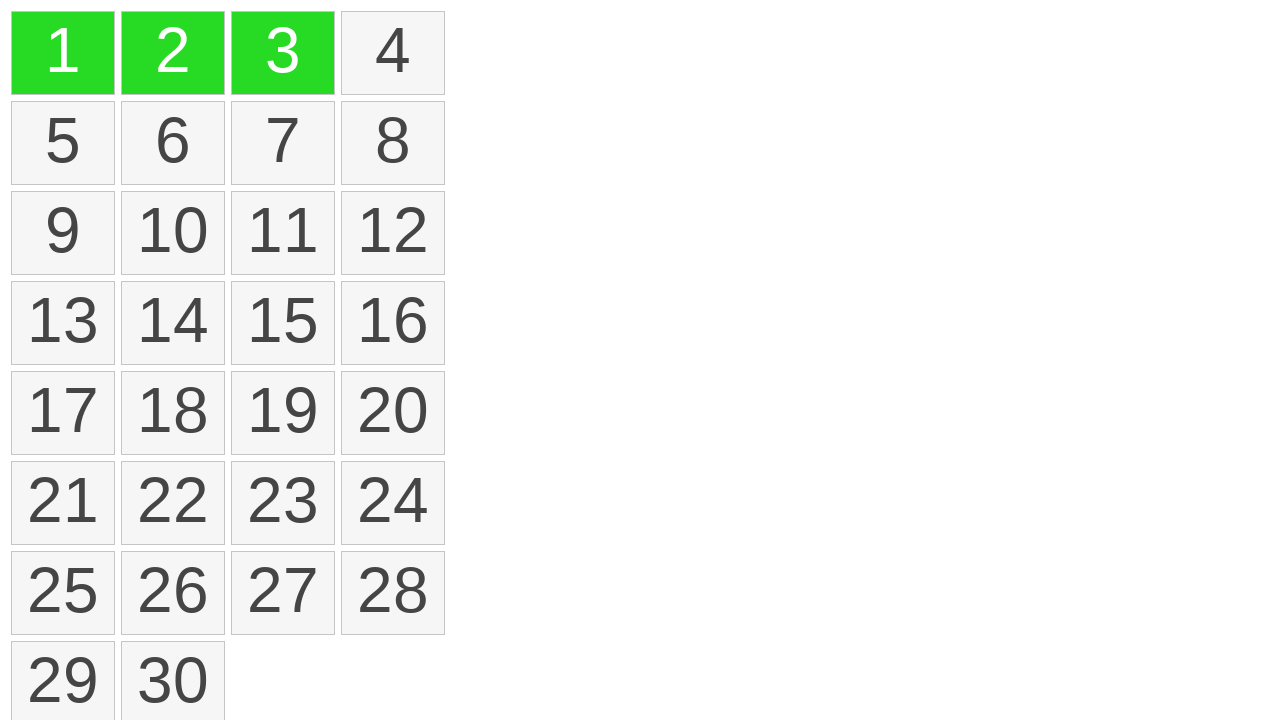

Waited 1000ms for selection to settle
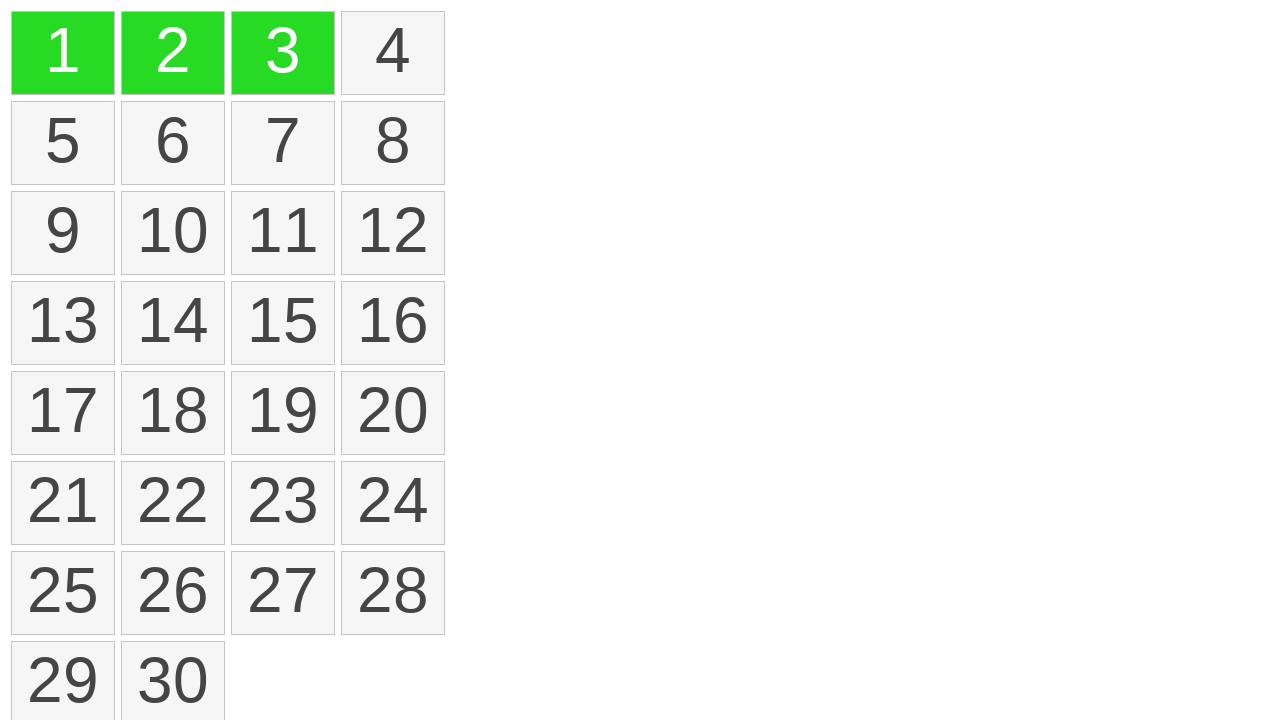

Located all selected items
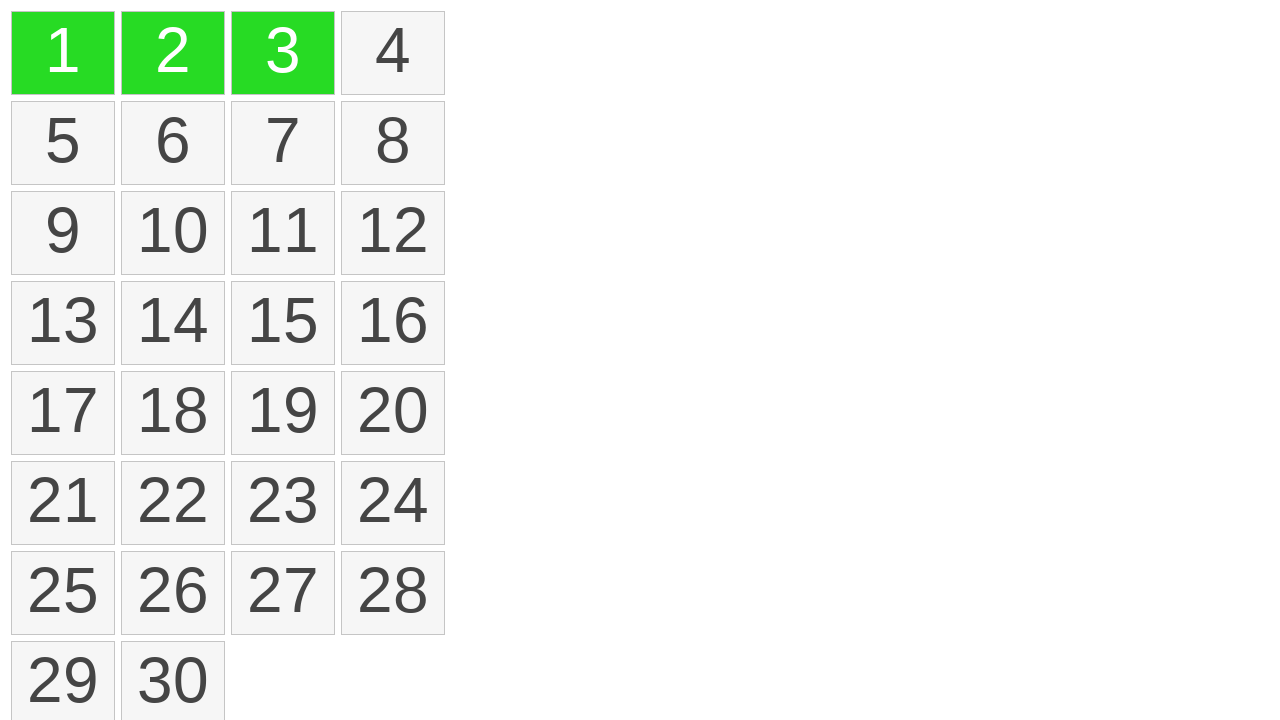

Verified that exactly 3 items are selected
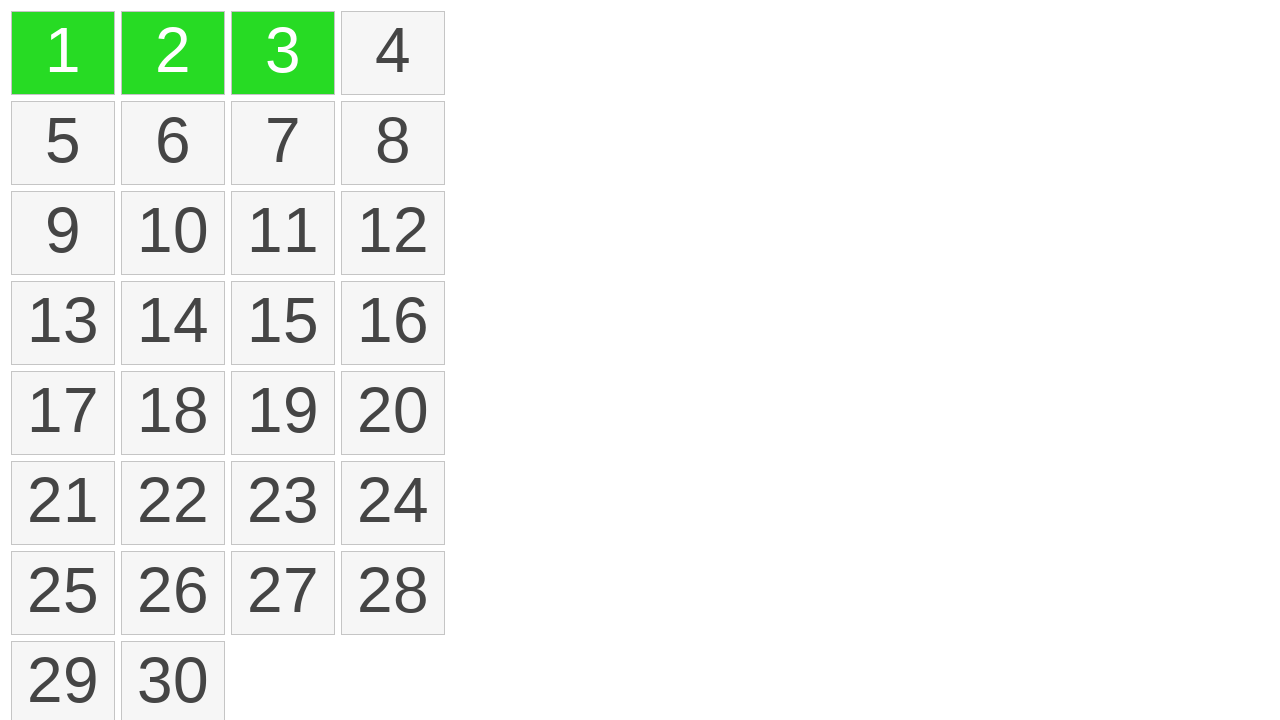

Verified selected item 1 has correct text '1'
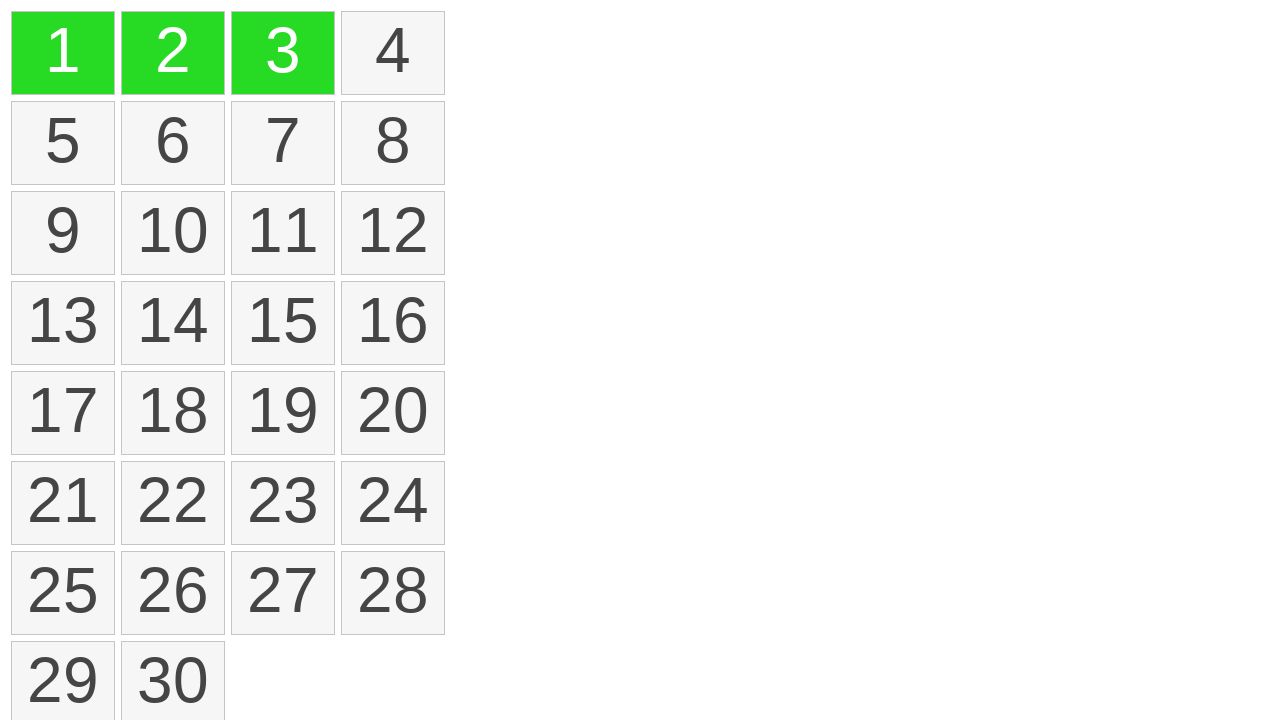

Verified selected item 2 has correct text '2'
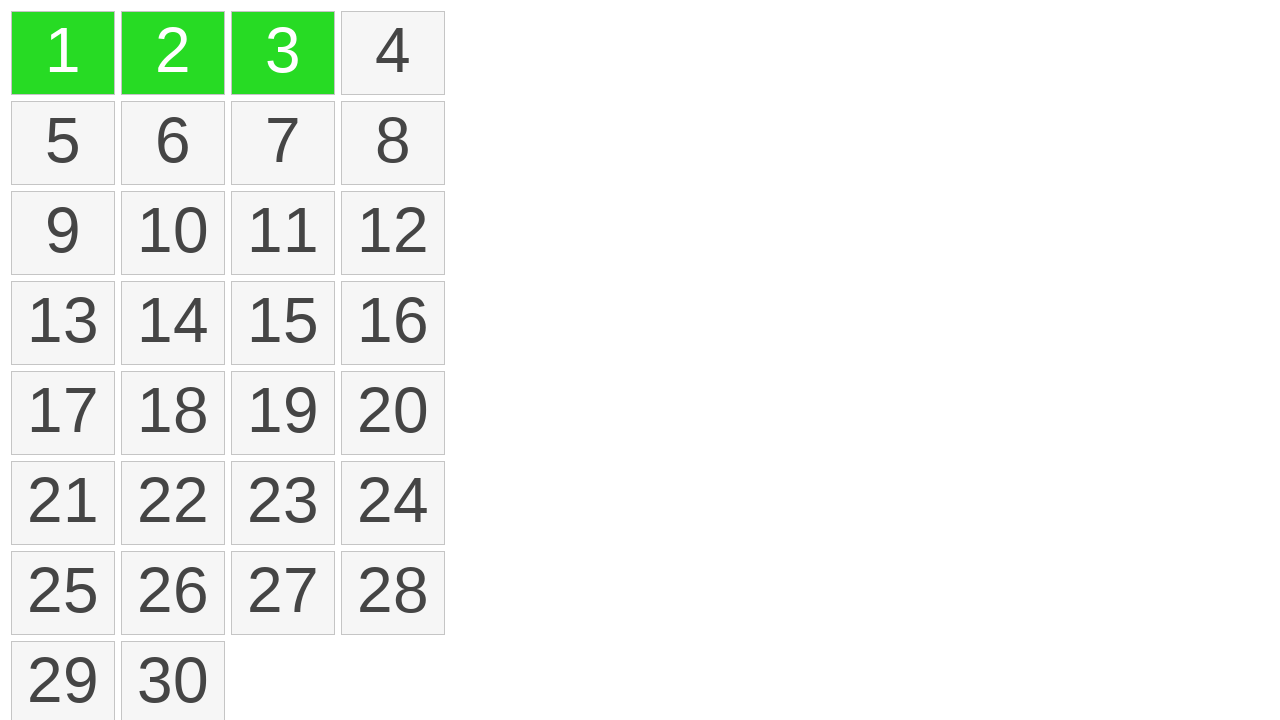

Verified selected item 3 has correct text '3'
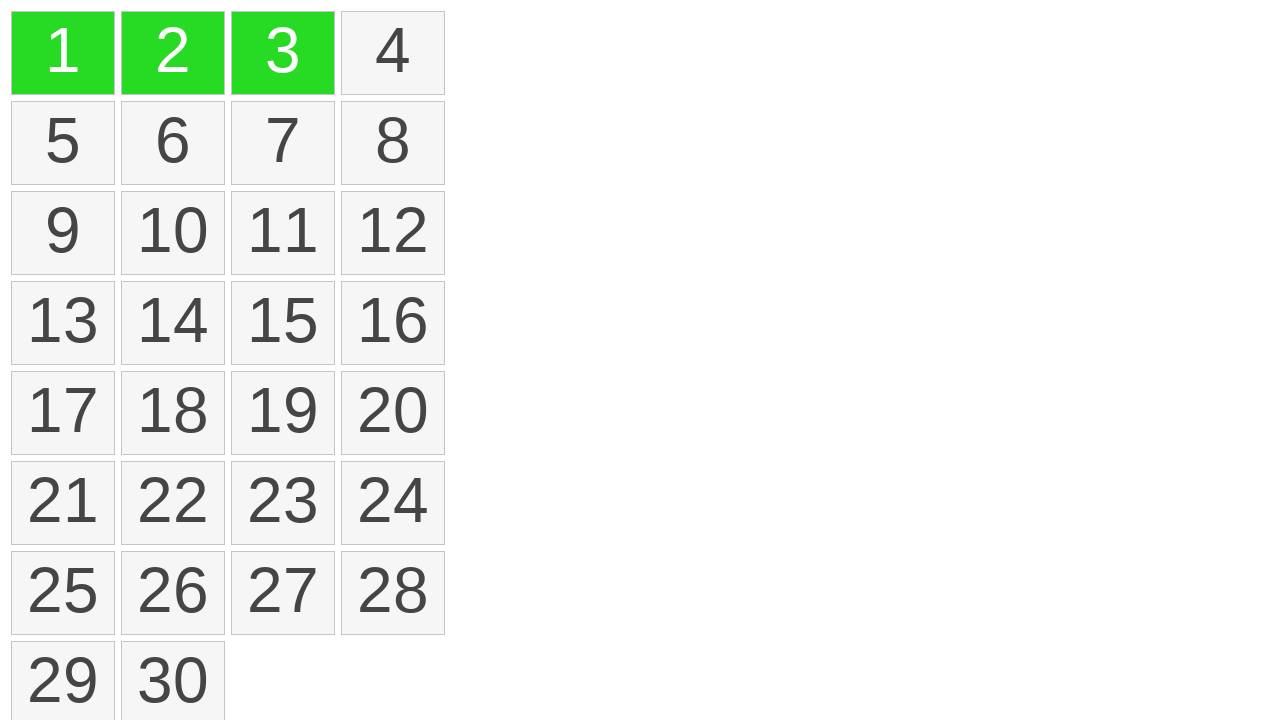

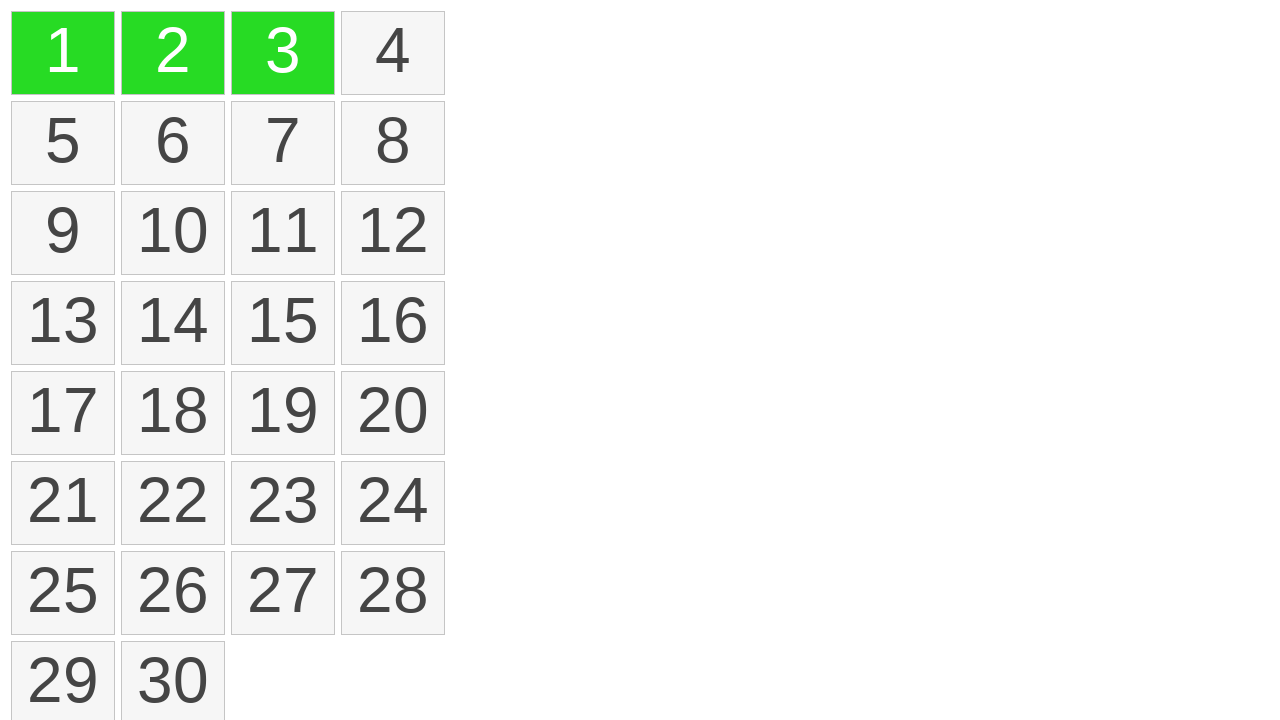